Tests JavaScript alert handling by clicking a button that triggers an alert, then accepting the alert dialog.

Starting URL: https://the-internet.herokuapp.com/javascript_alerts

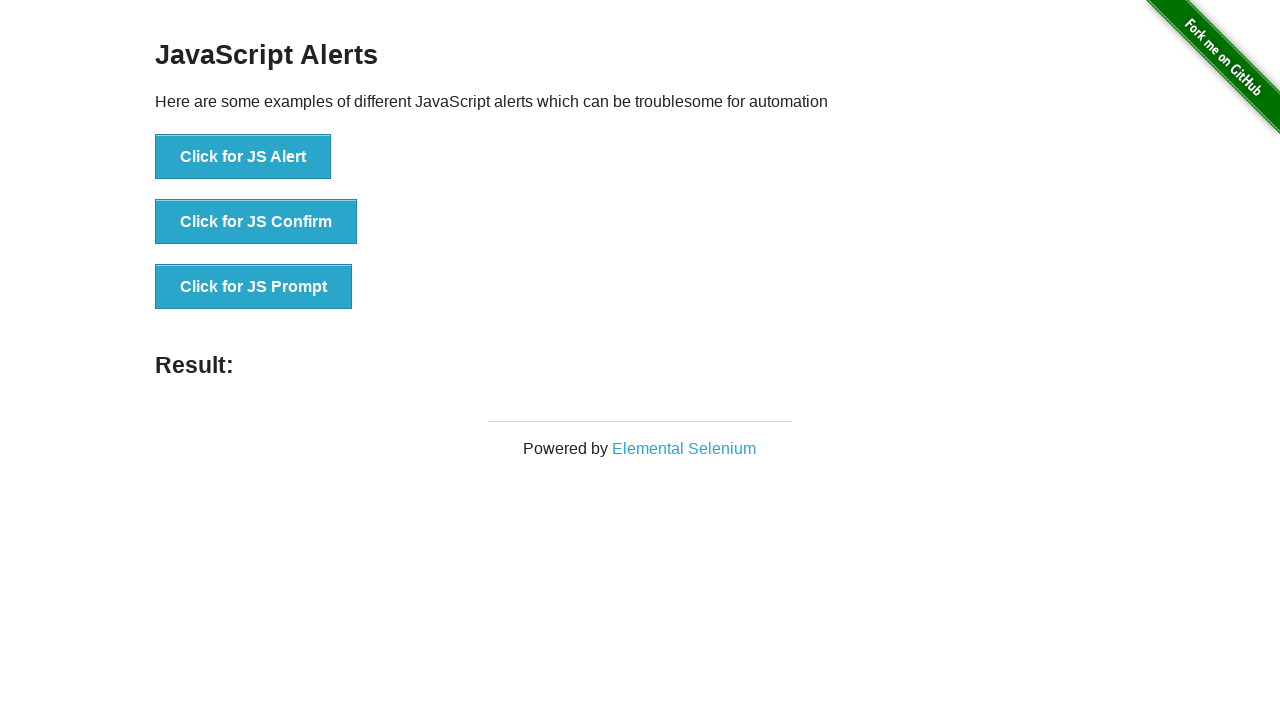

Set up dialog handler to accept alerts
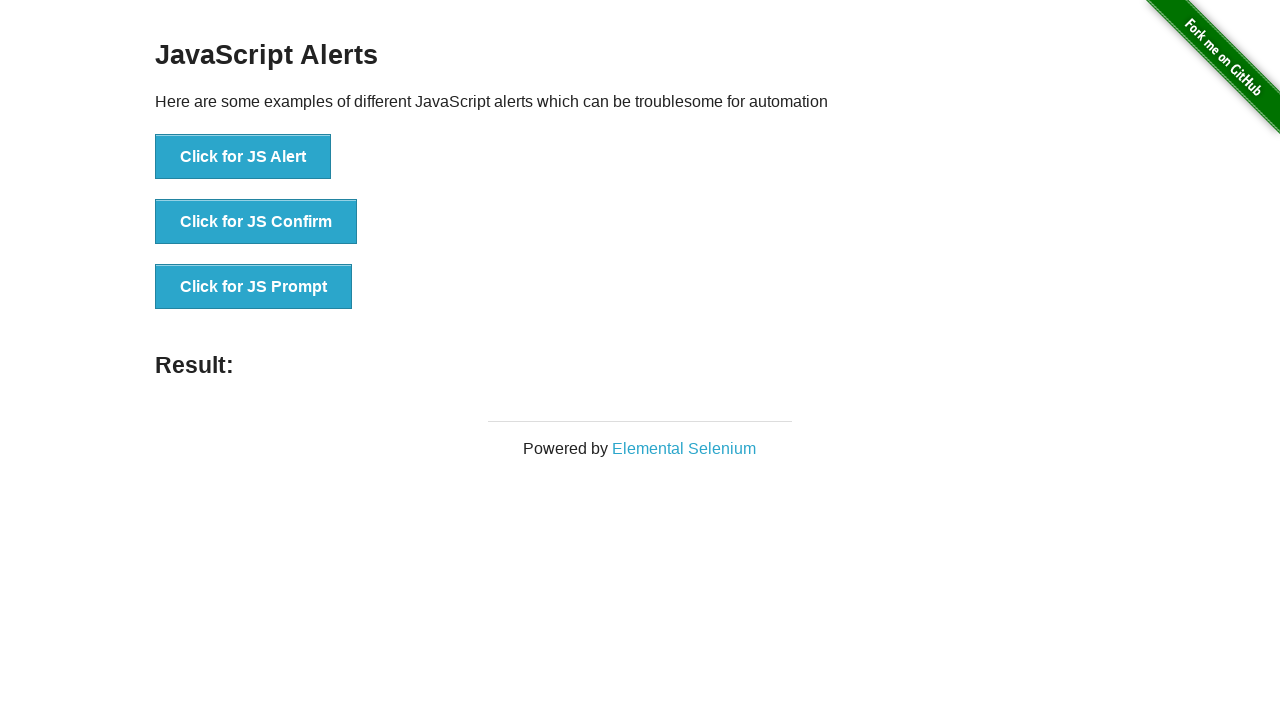

Clicked button to trigger JavaScript alert at (243, 157) on xpath=//button[normalize-space()='Click for JS Alert']
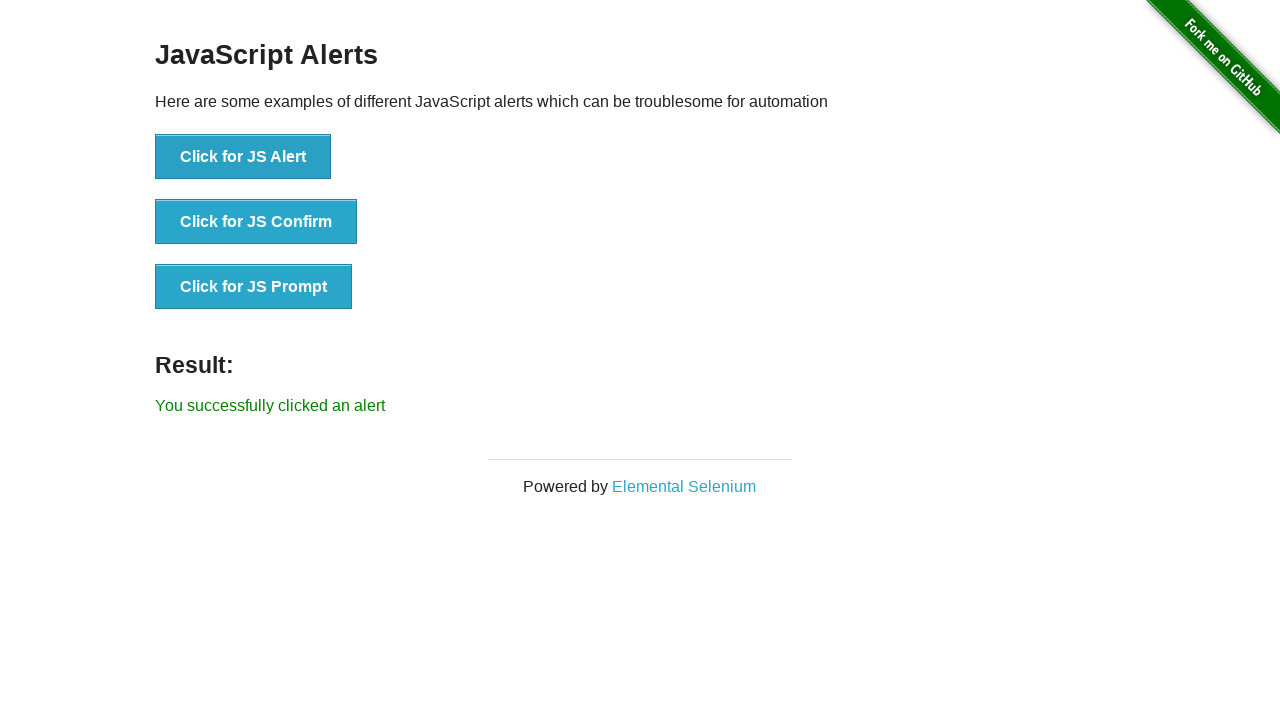

Waited for alert dialog to be processed
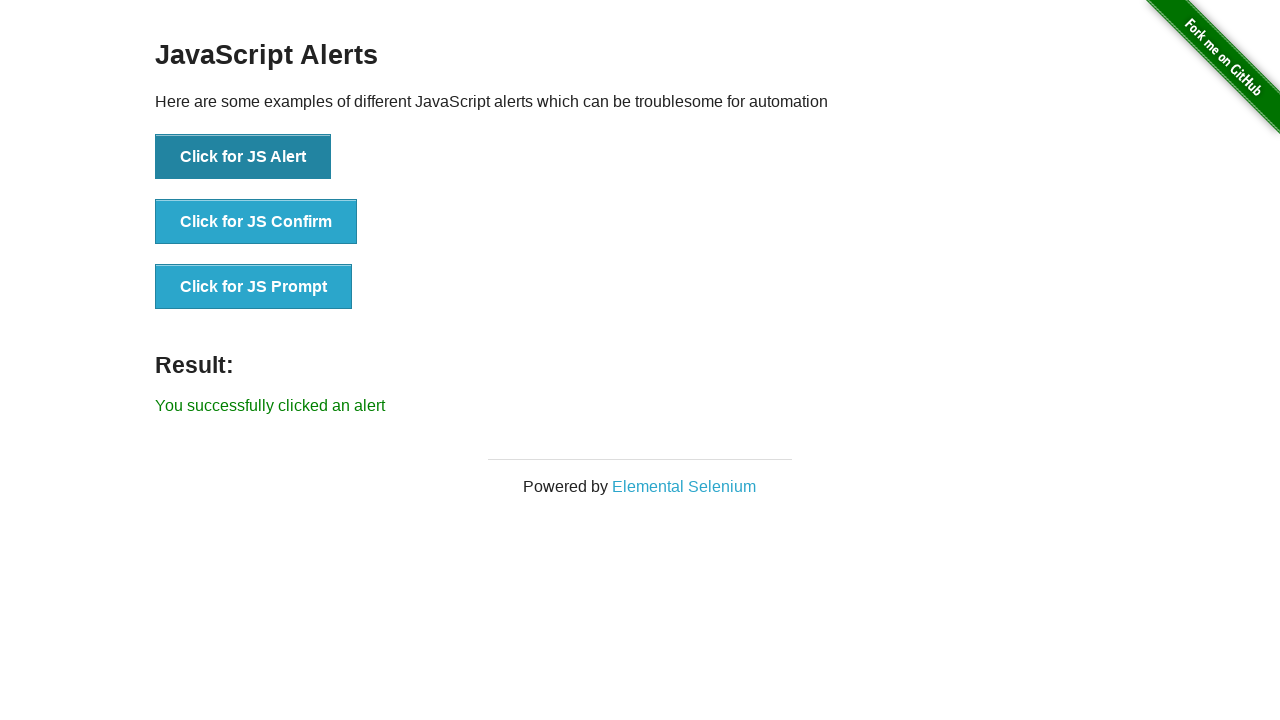

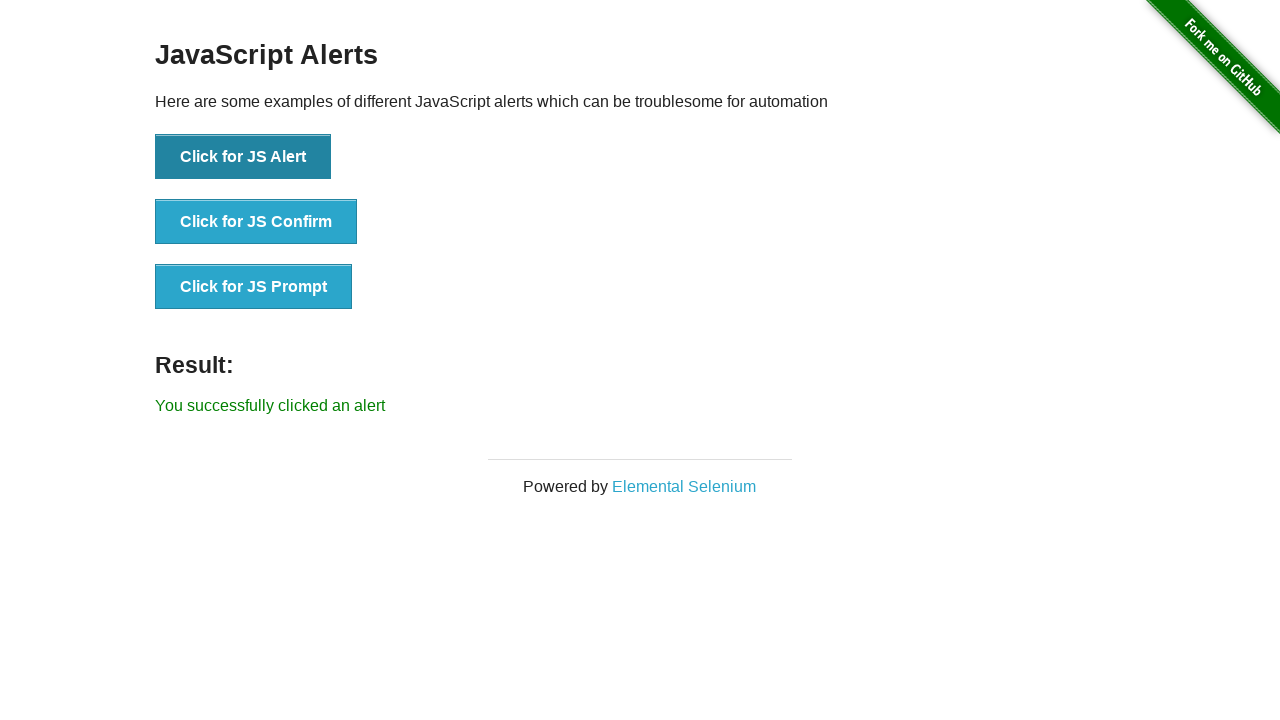